Opens the Tokopedia homepage and waits for the page to load completely.

Starting URL: https://www.tokopedia.com/

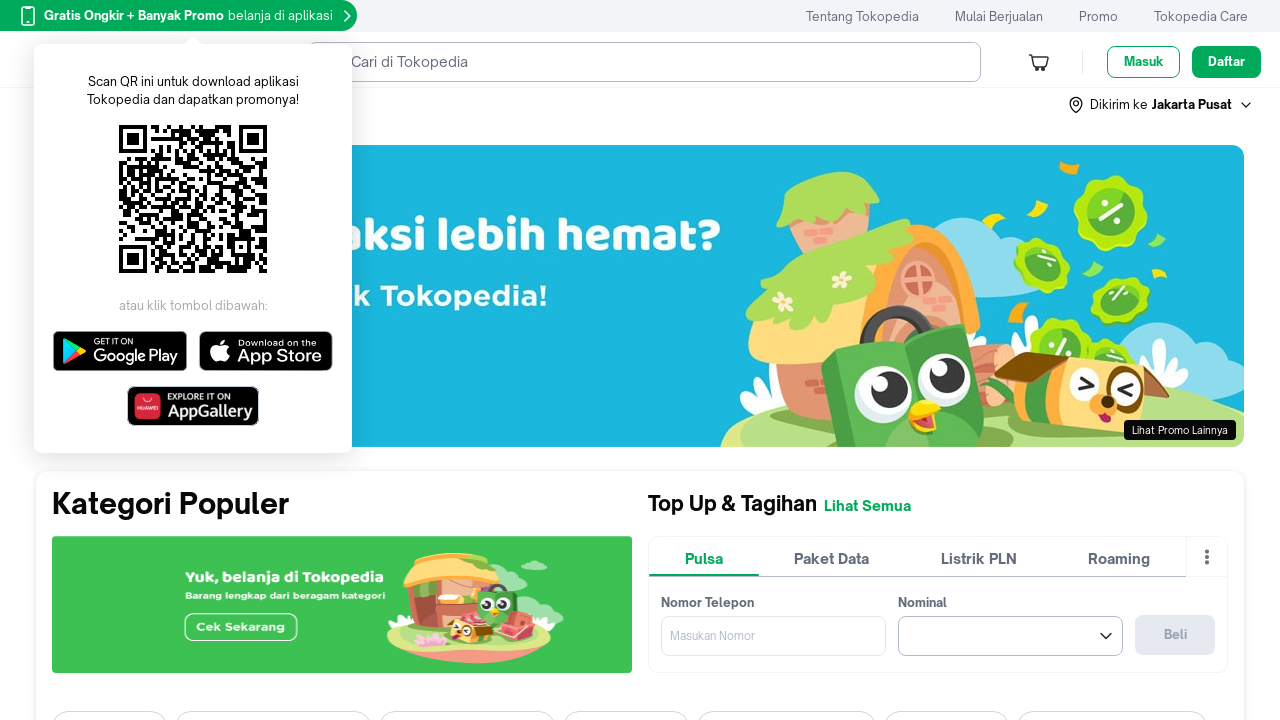

Tokopedia homepage loaded completely with network idle state
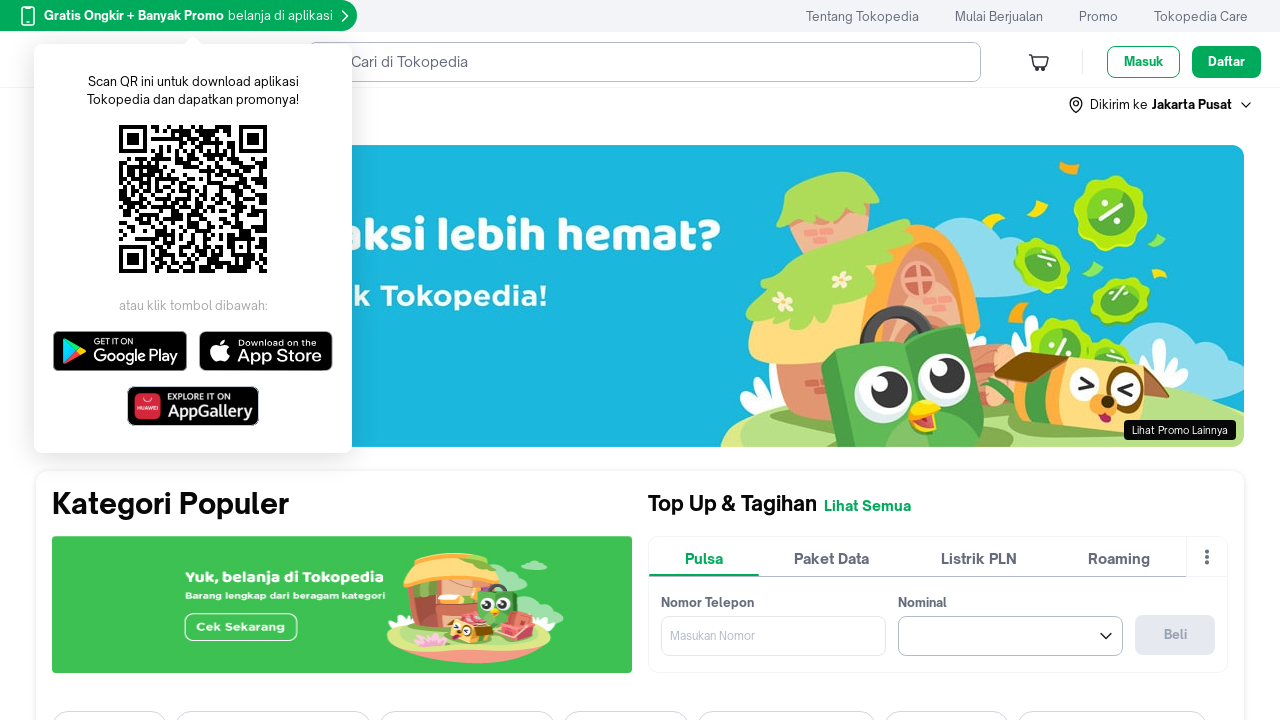

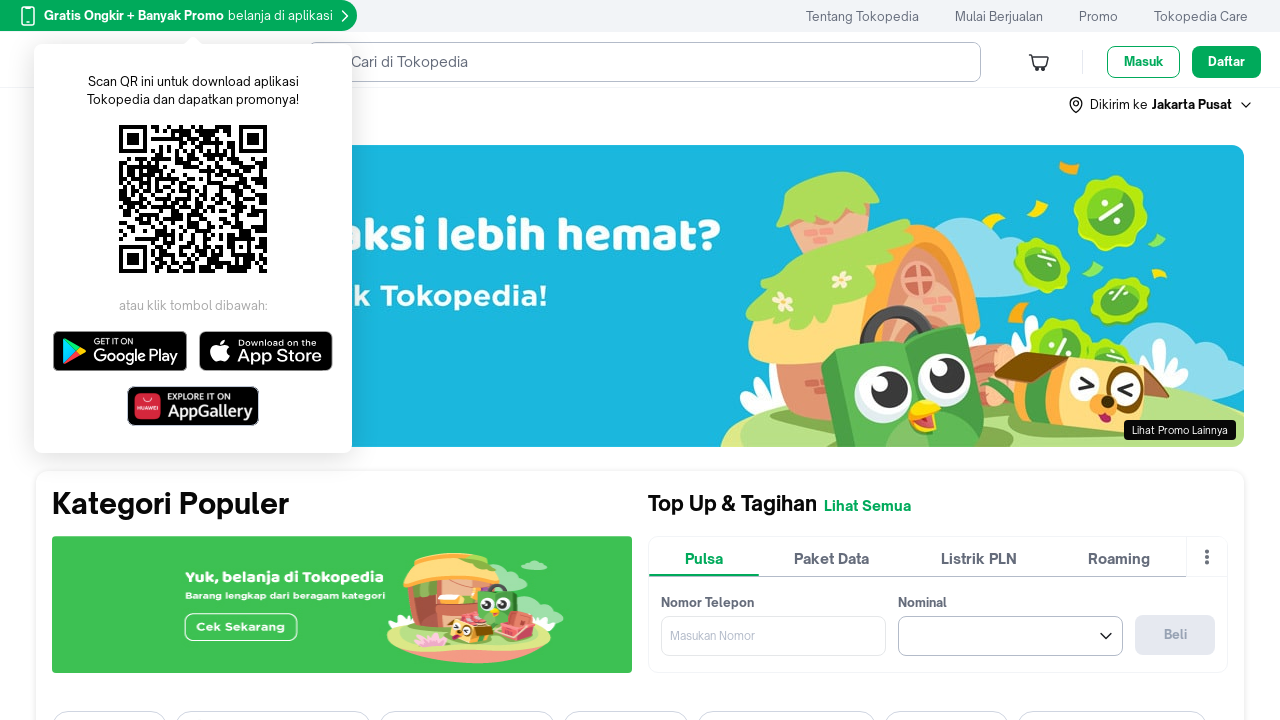